Tests GitHub's advanced search form by filling in search criteria (search term, repository owner, date range, and programming language) and submitting the form to verify navigation to search results.

Starting URL: https://github.com/search/advanced

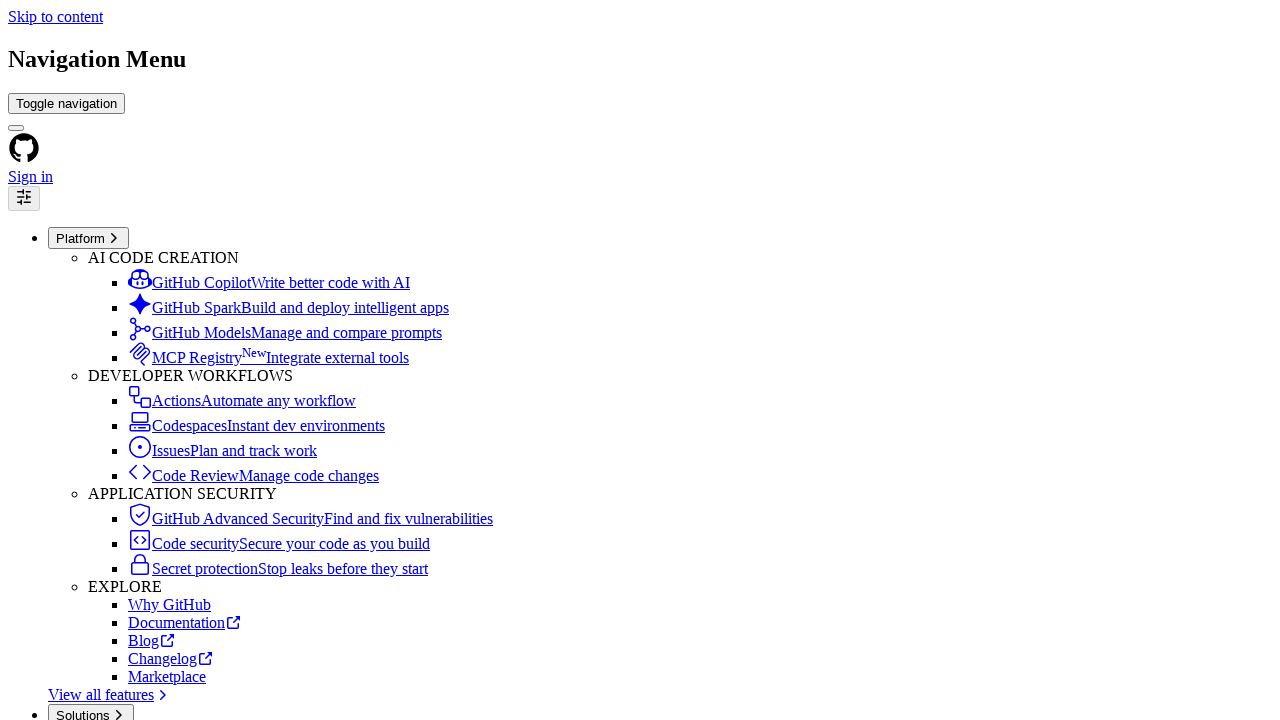

Filled search term field with 'playwright-test' on #adv_code_search input.js-advanced-search-input
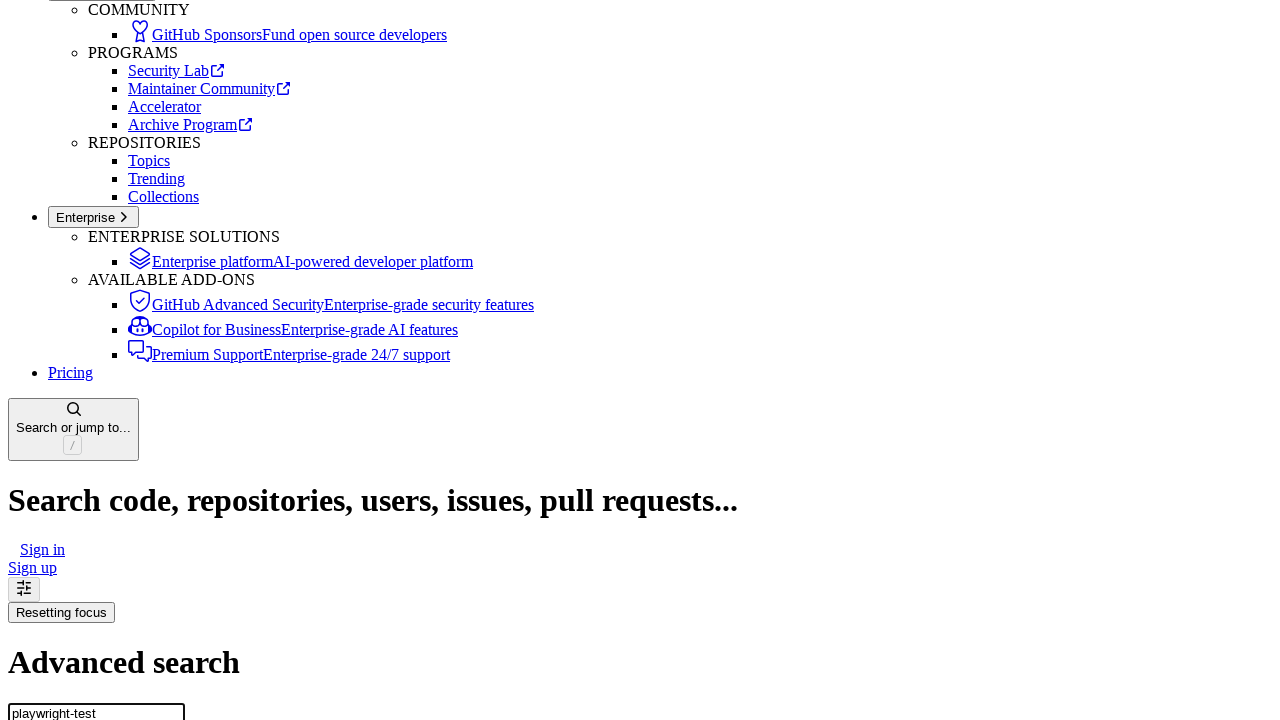

Filled repository owner field with 'microsoft' on #search_from
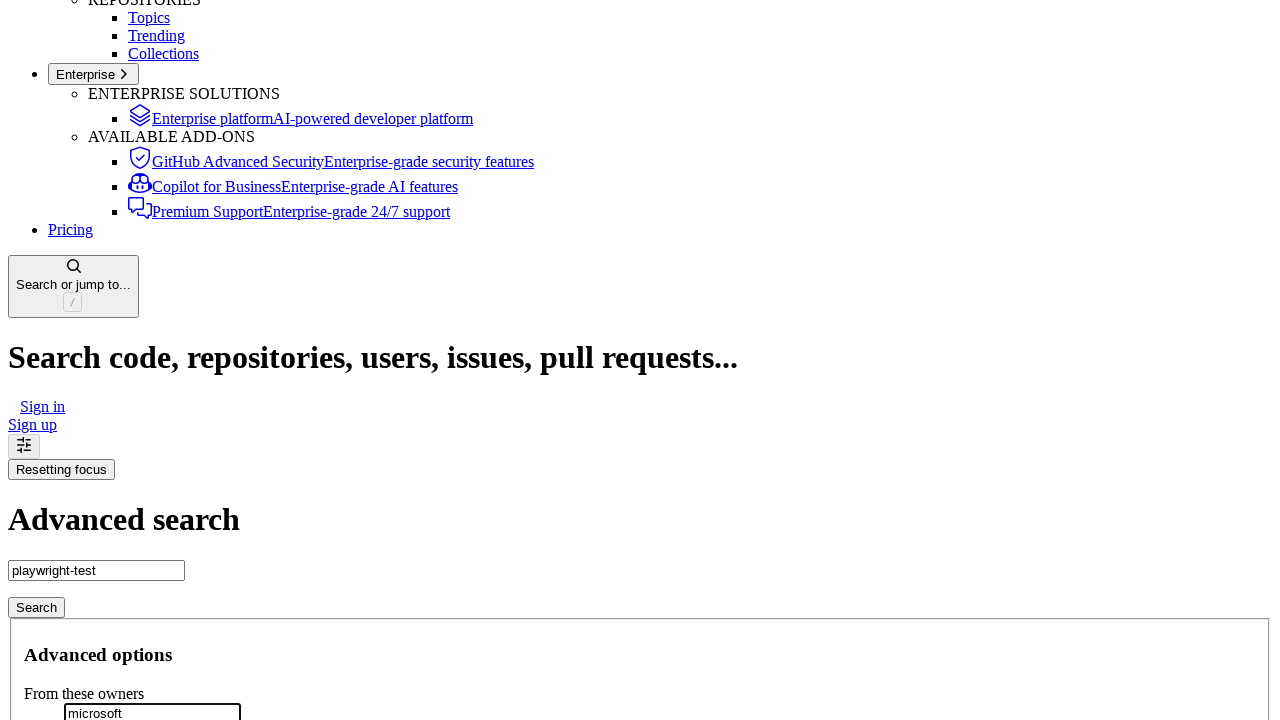

Filled date range field with '>2020' on #search_date
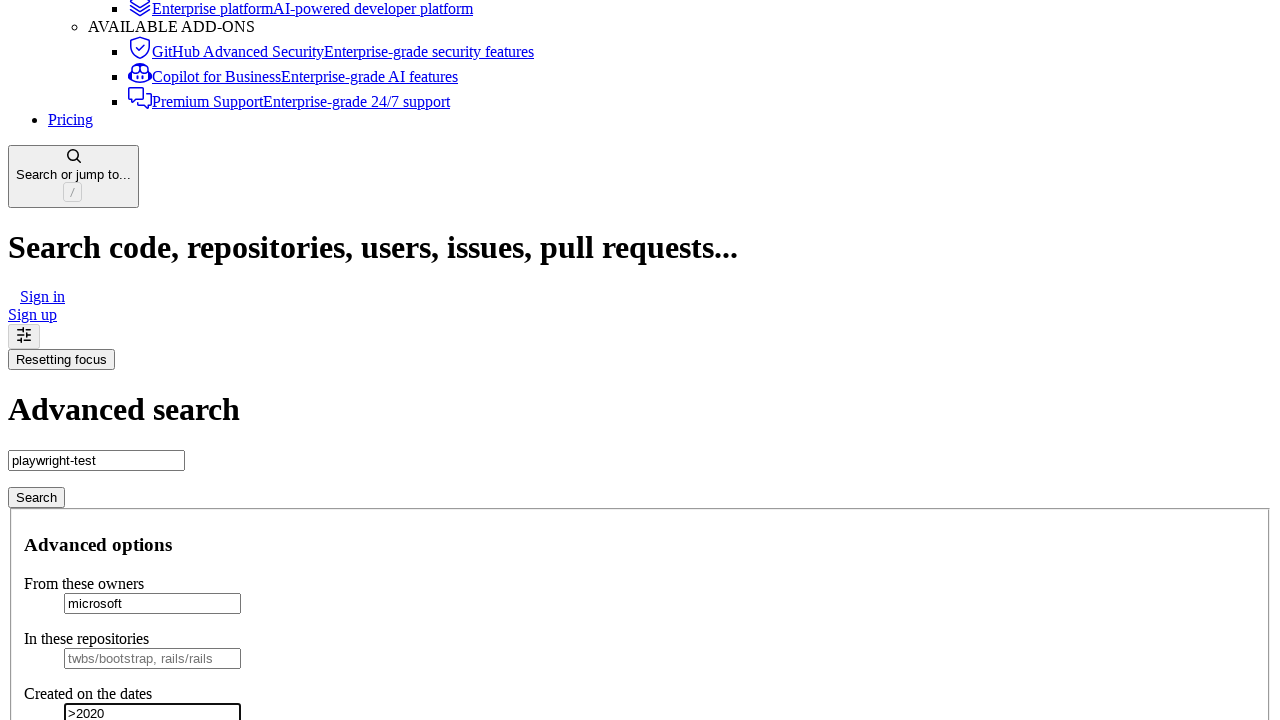

Selected 'TypeScript' as programming language on select#search_language
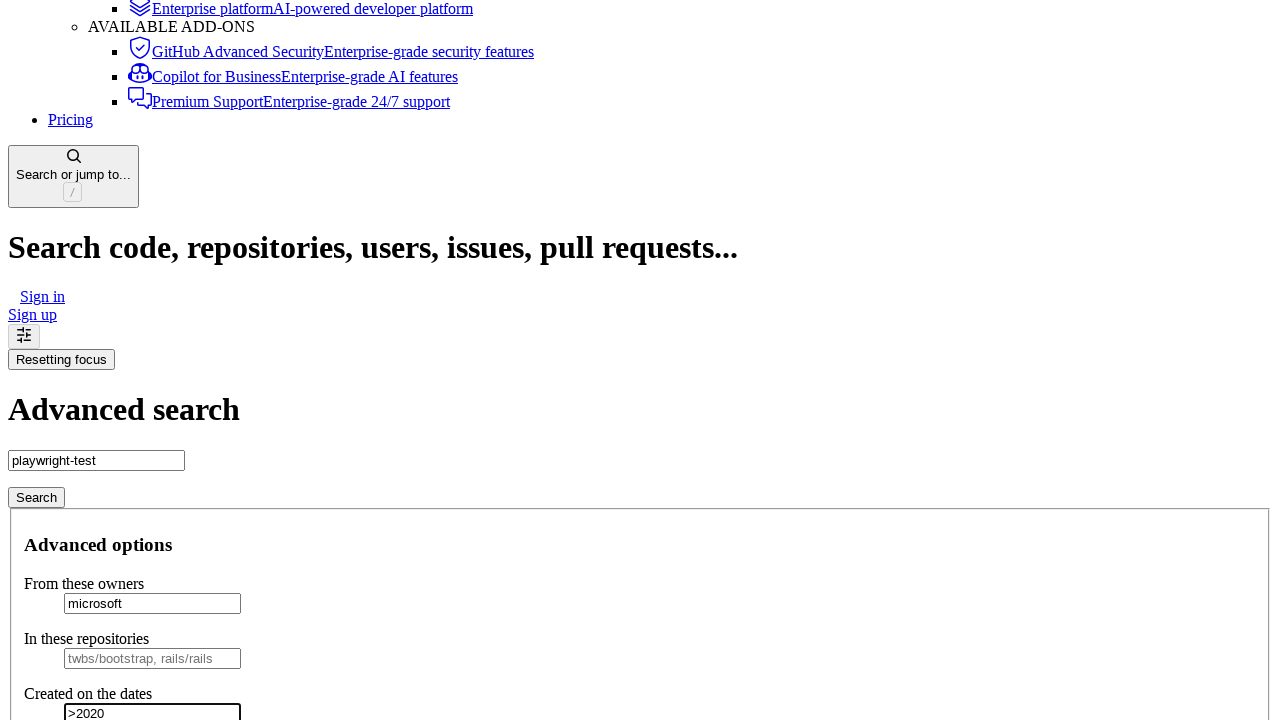

Clicked submit button to execute advanced search at (36, 497) on #adv_code_search button[type="submit"]
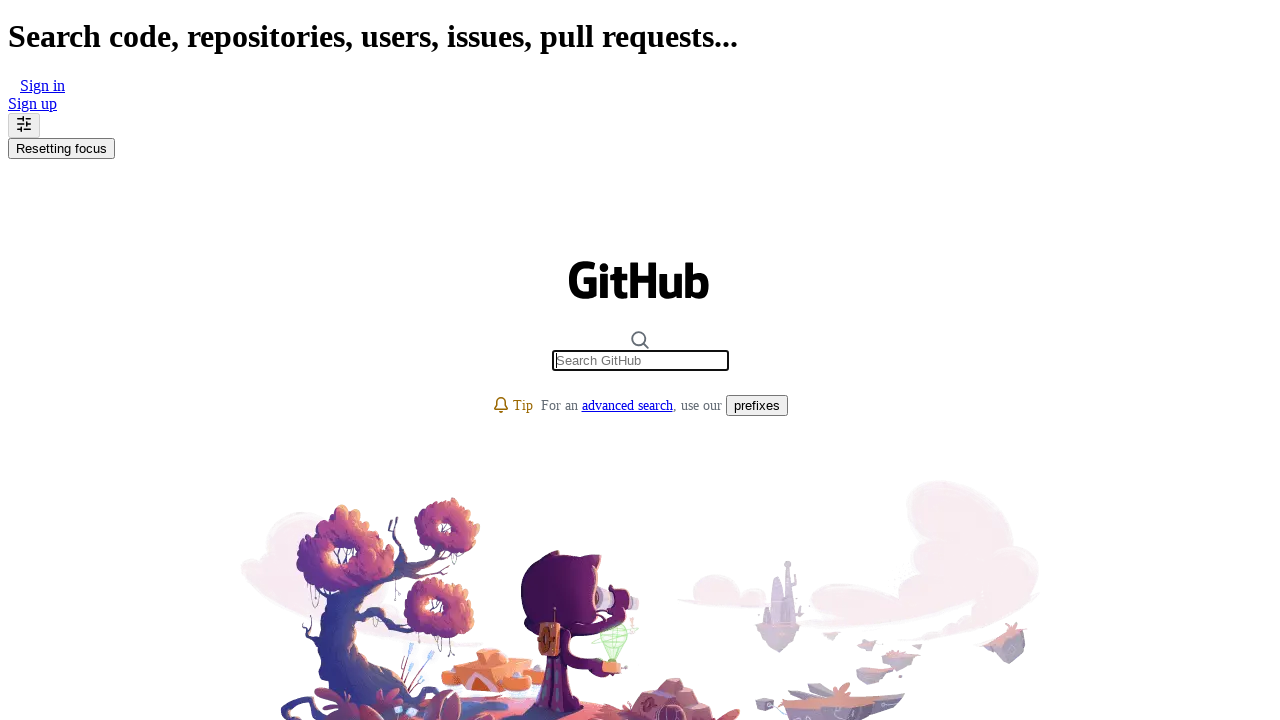

Search results page loaded successfully
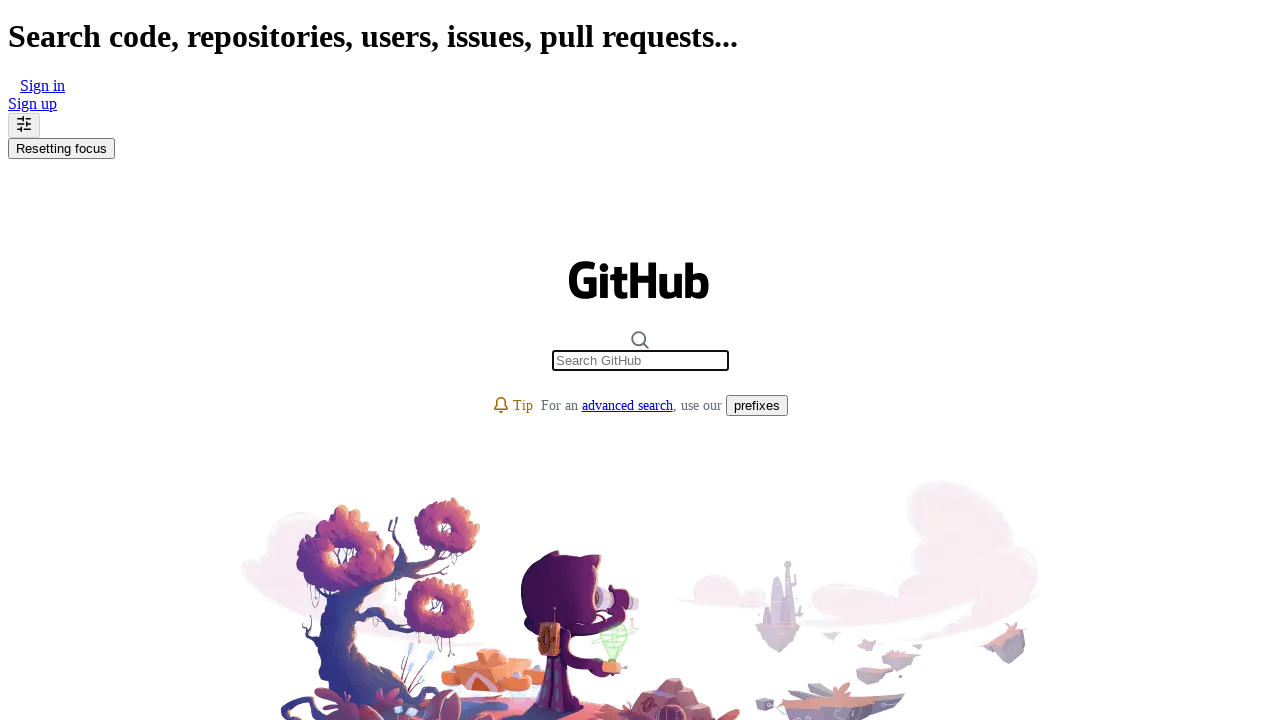

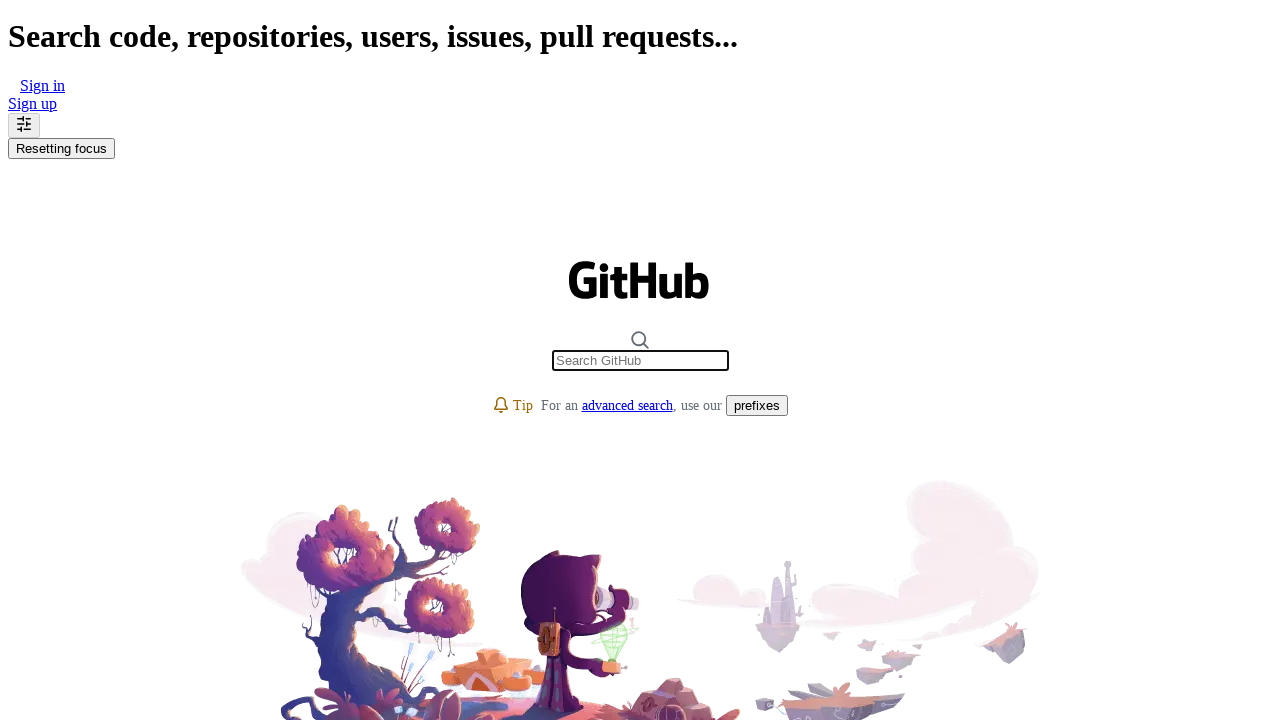